Tests a slow calculator by setting a delay value, performing an addition operation (7 + 8), and verifying the result equals 15

Starting URL: https://bonigarcia.dev/selenium-webdriver-java/slow-calculator.html

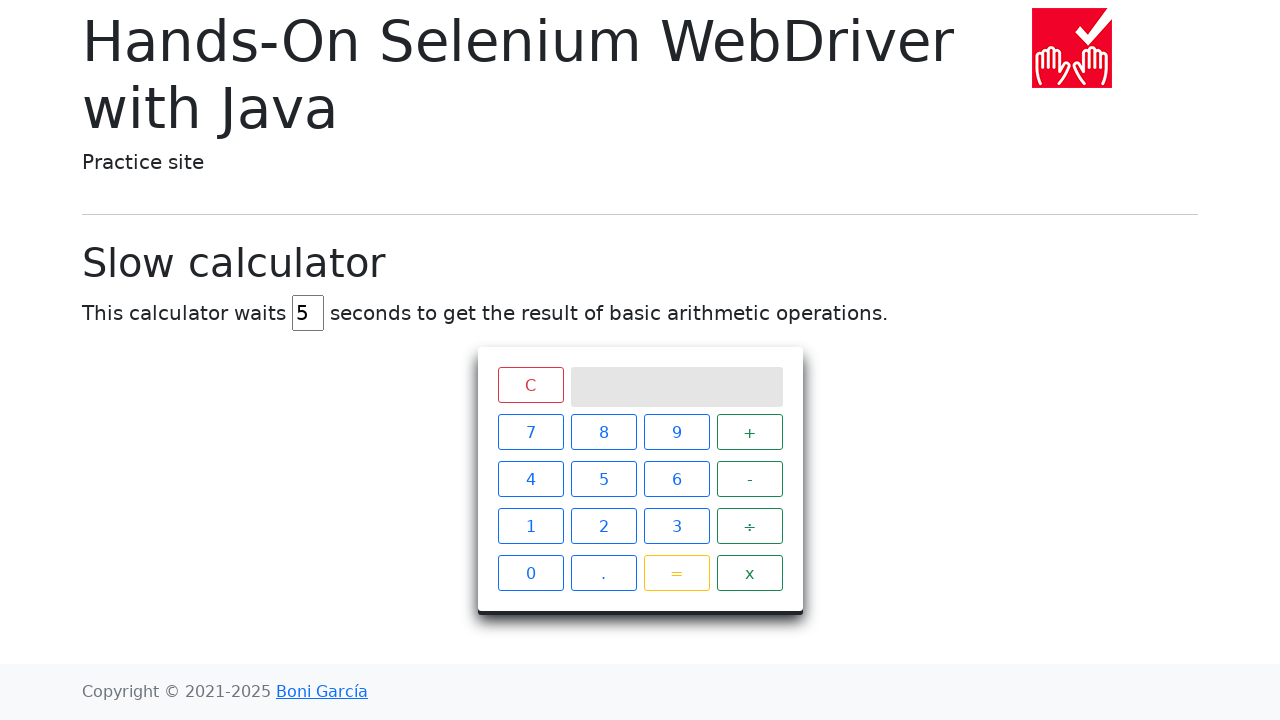

Set calculator delay to 5 seconds on #delay
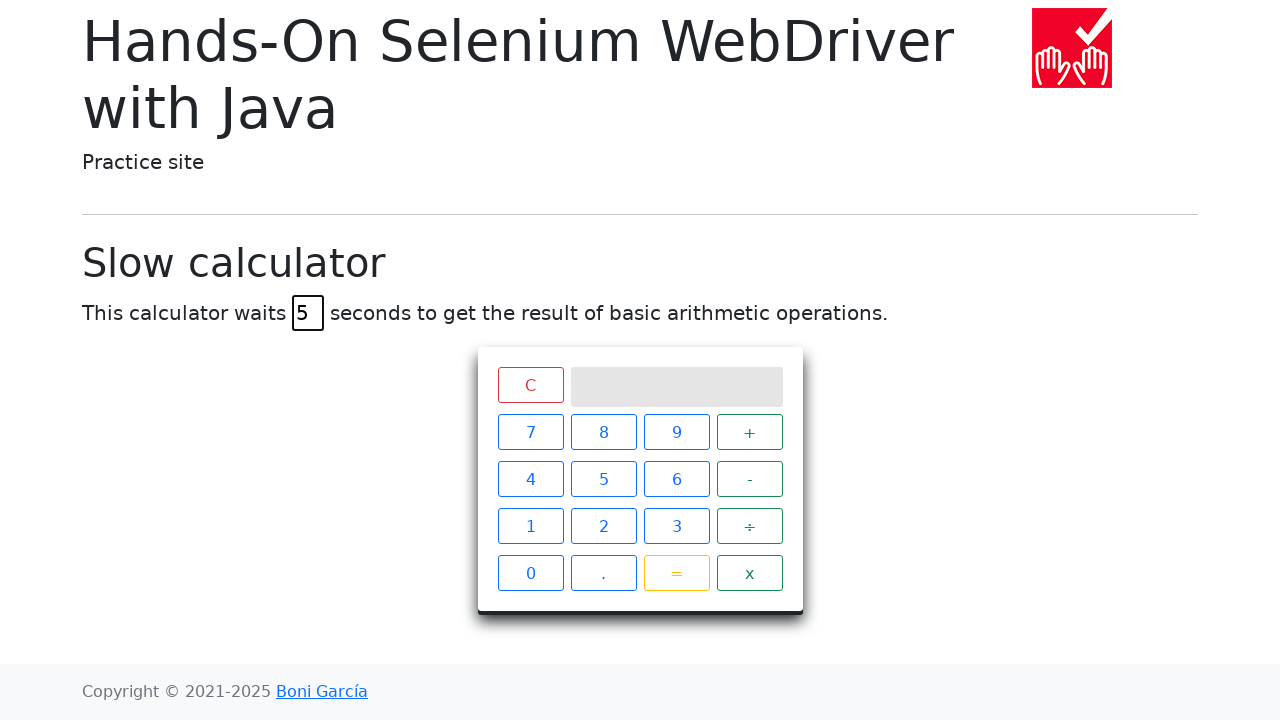

Clicked button 7 at (530, 432) on xpath=//span[text()='7']
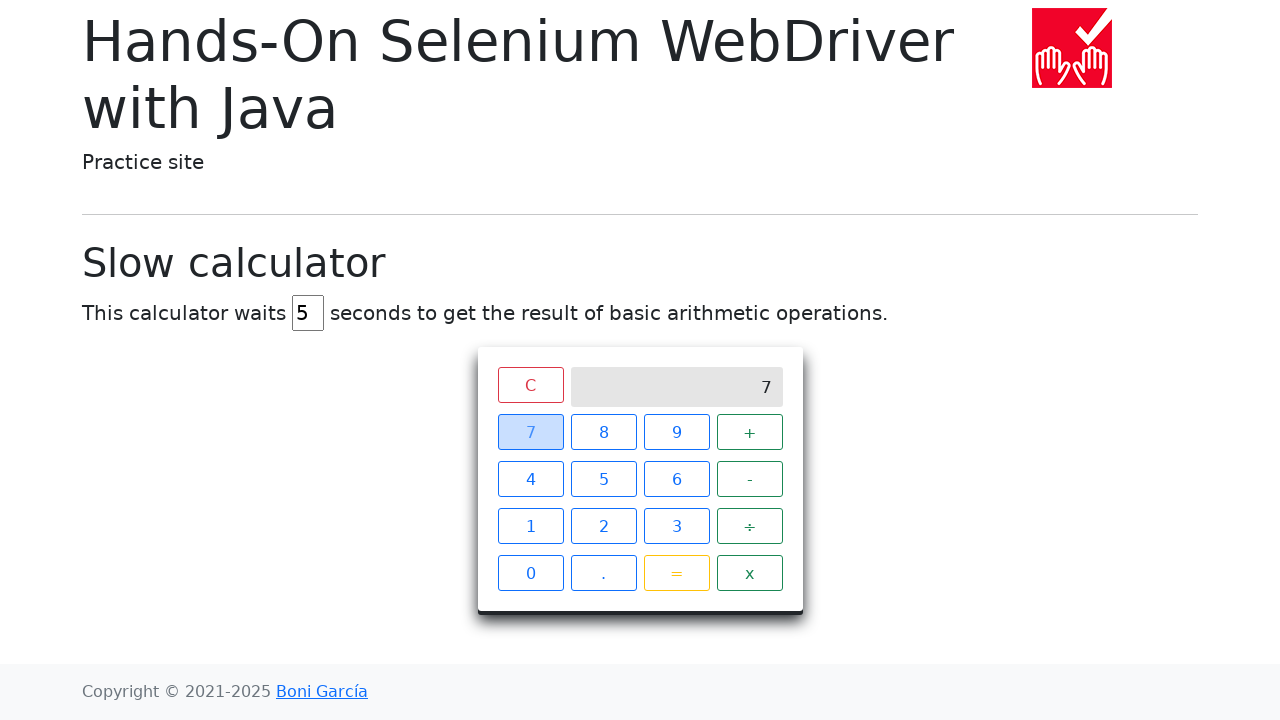

Clicked the + operator button at (750, 432) on xpath=//span[text()='+']
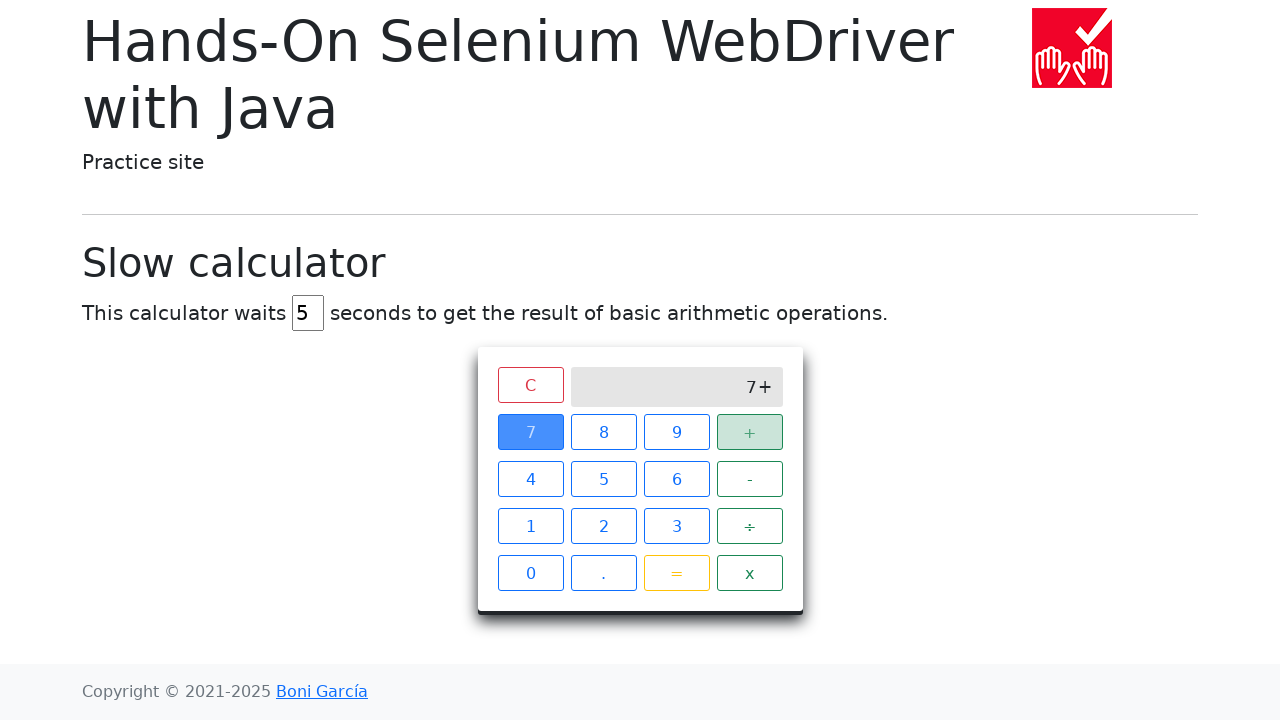

Clicked button 8 at (604, 432) on xpath=//span[text()='8']
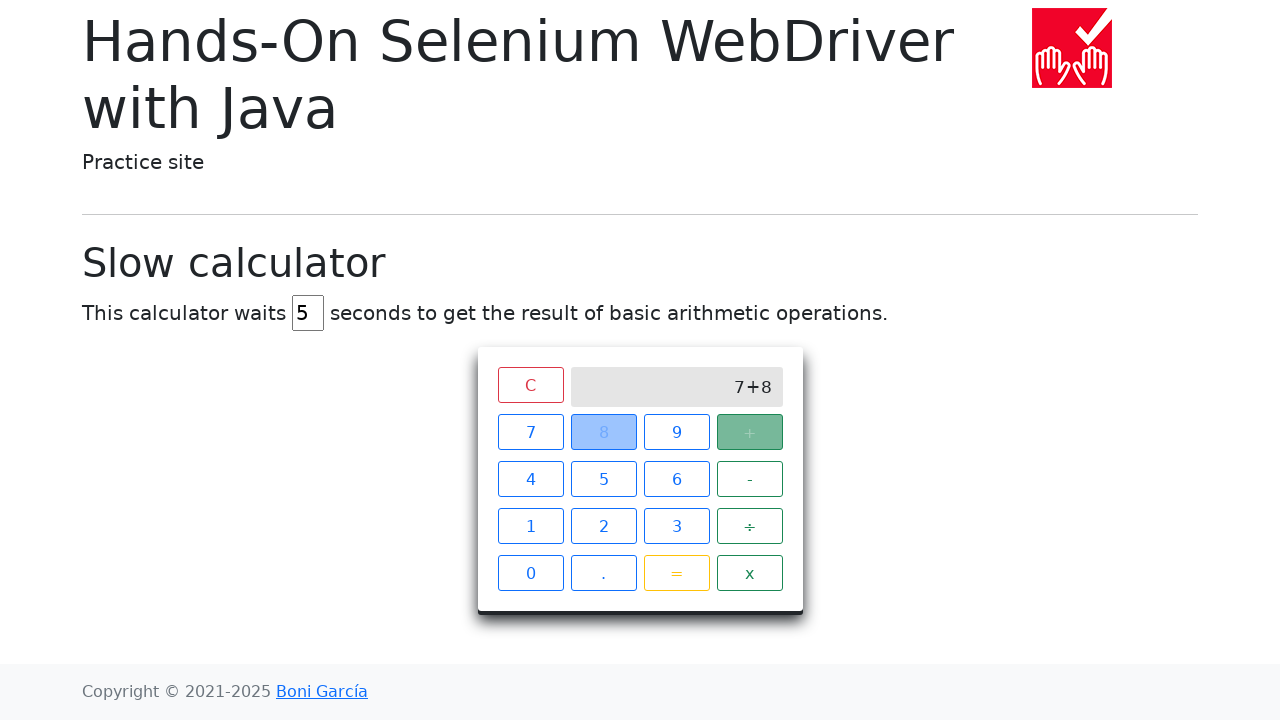

Clicked equals button to calculate result at (676, 573) on xpath=//span[text()='=']
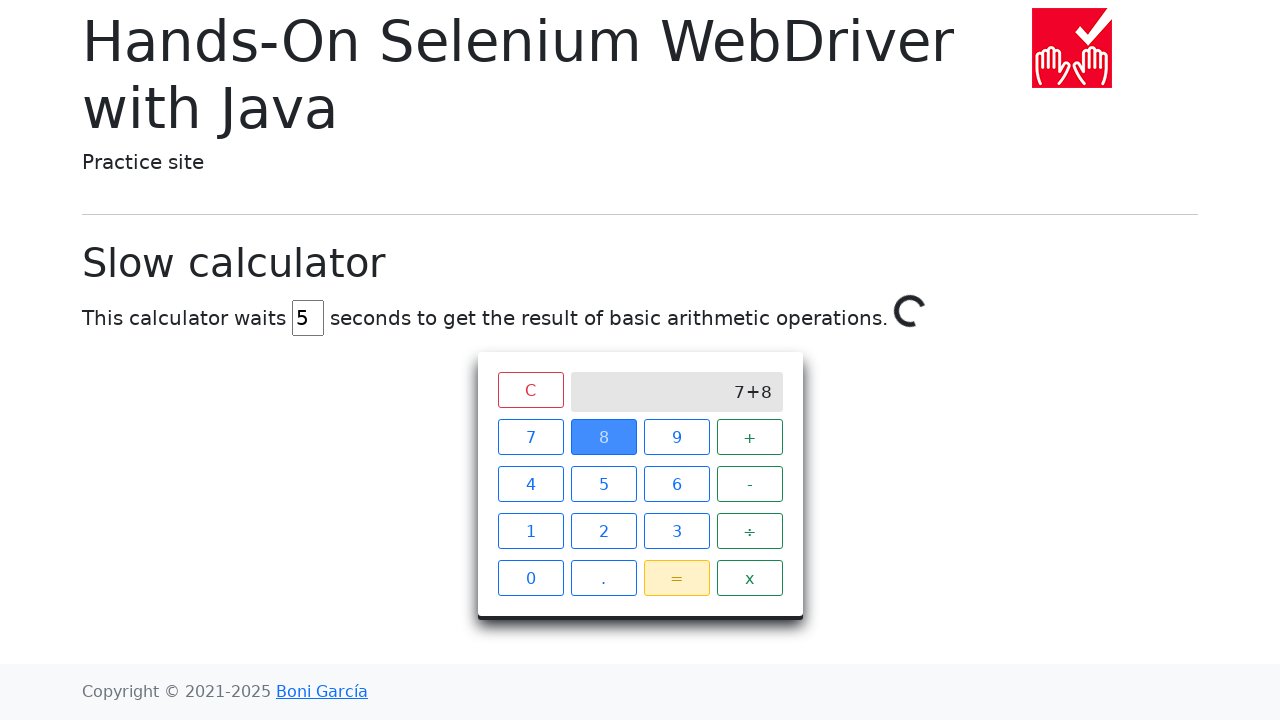

Waited 6 seconds for slow calculation to complete
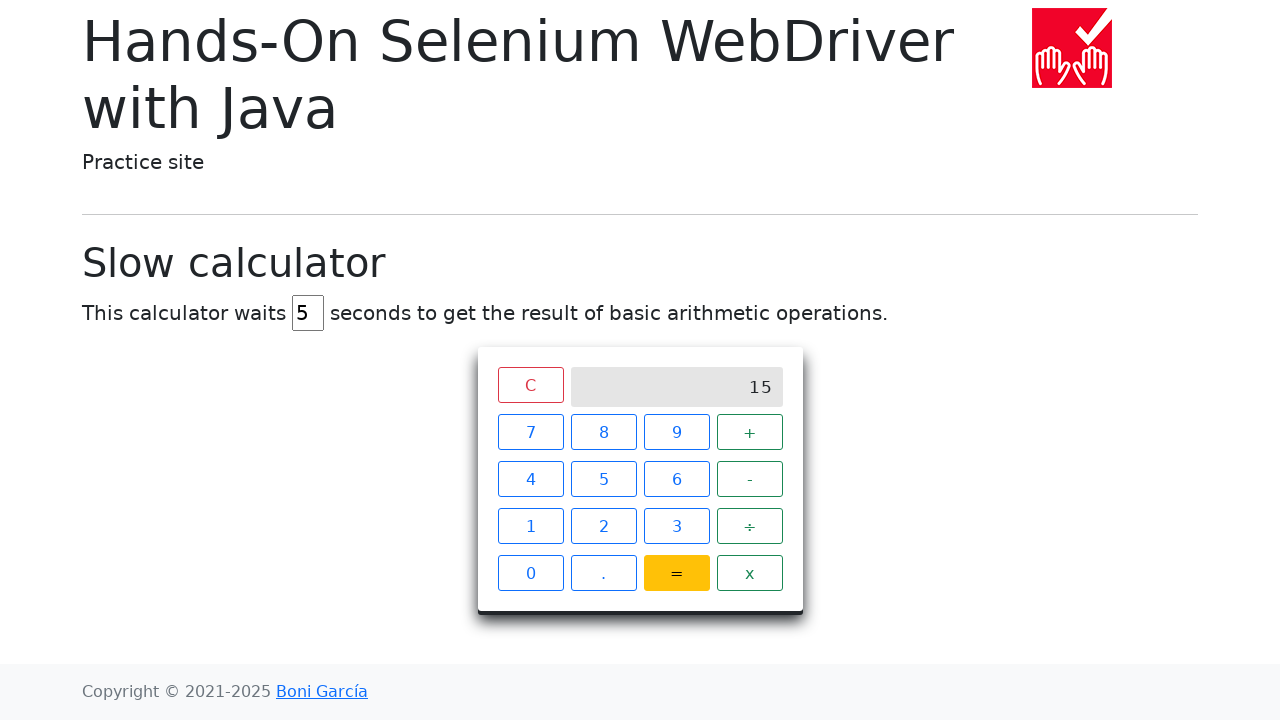

Retrieved calculator result from screen
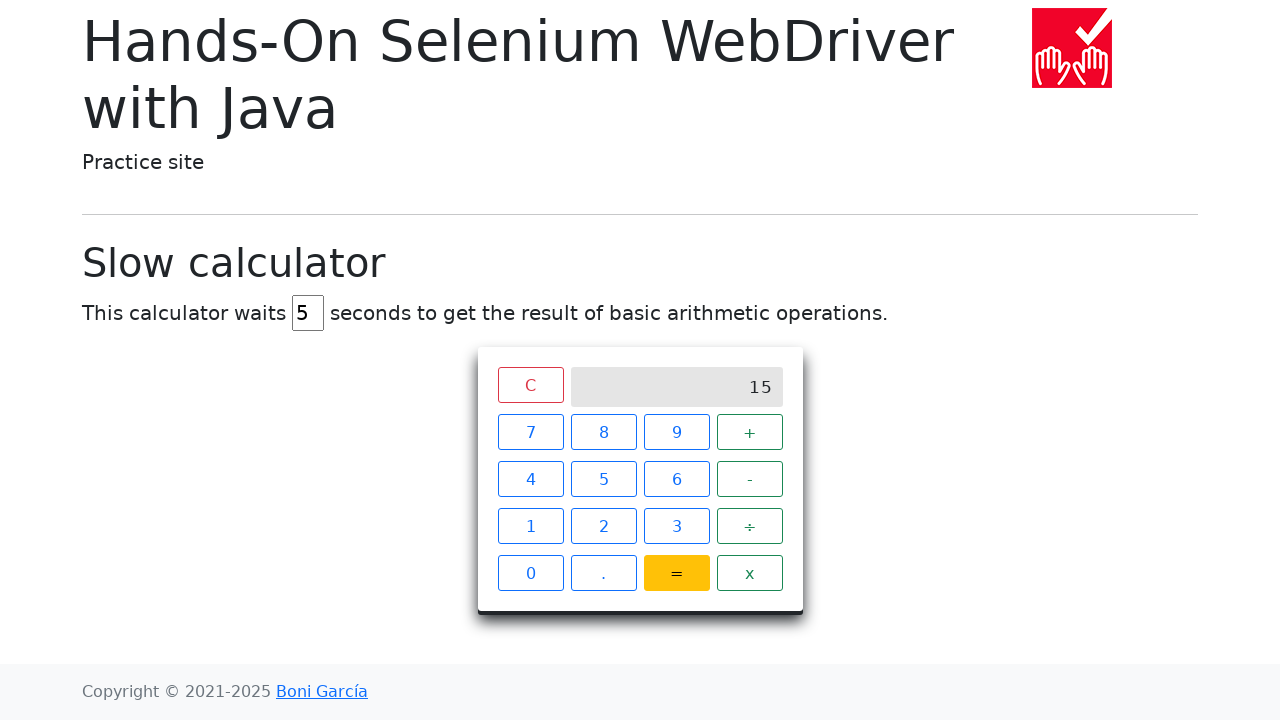

Verified that 7 + 8 equals 15
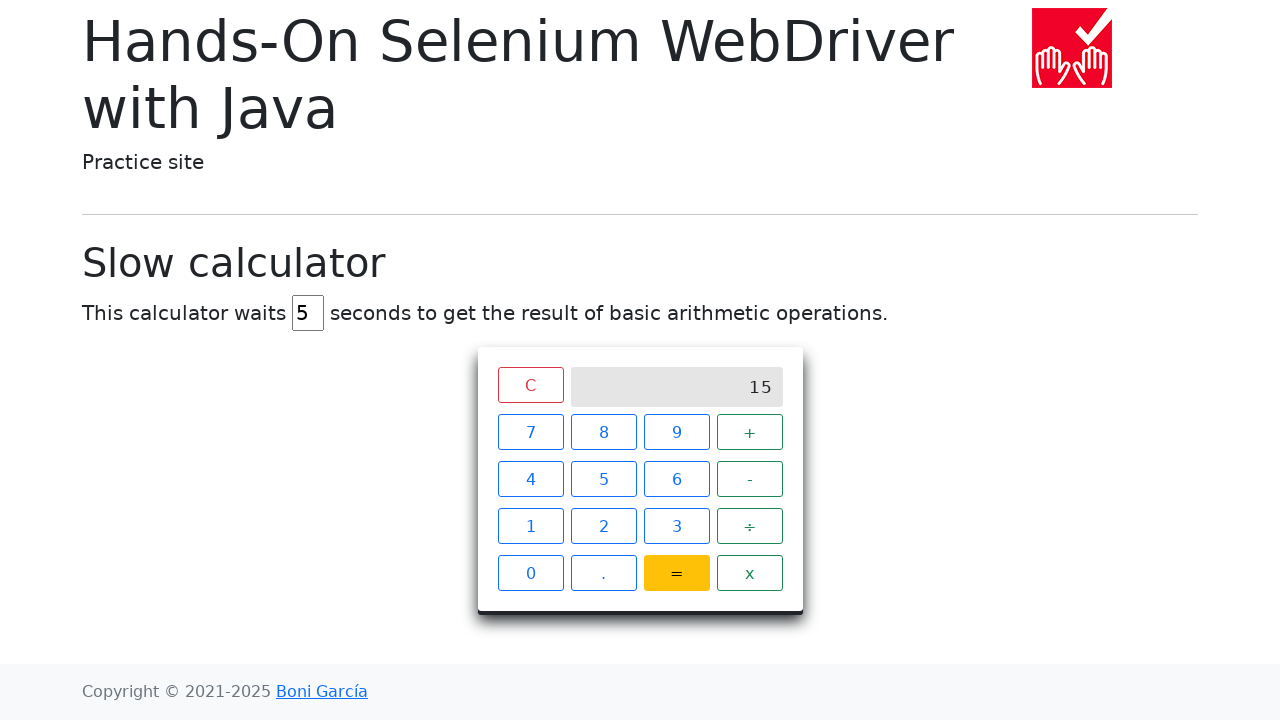

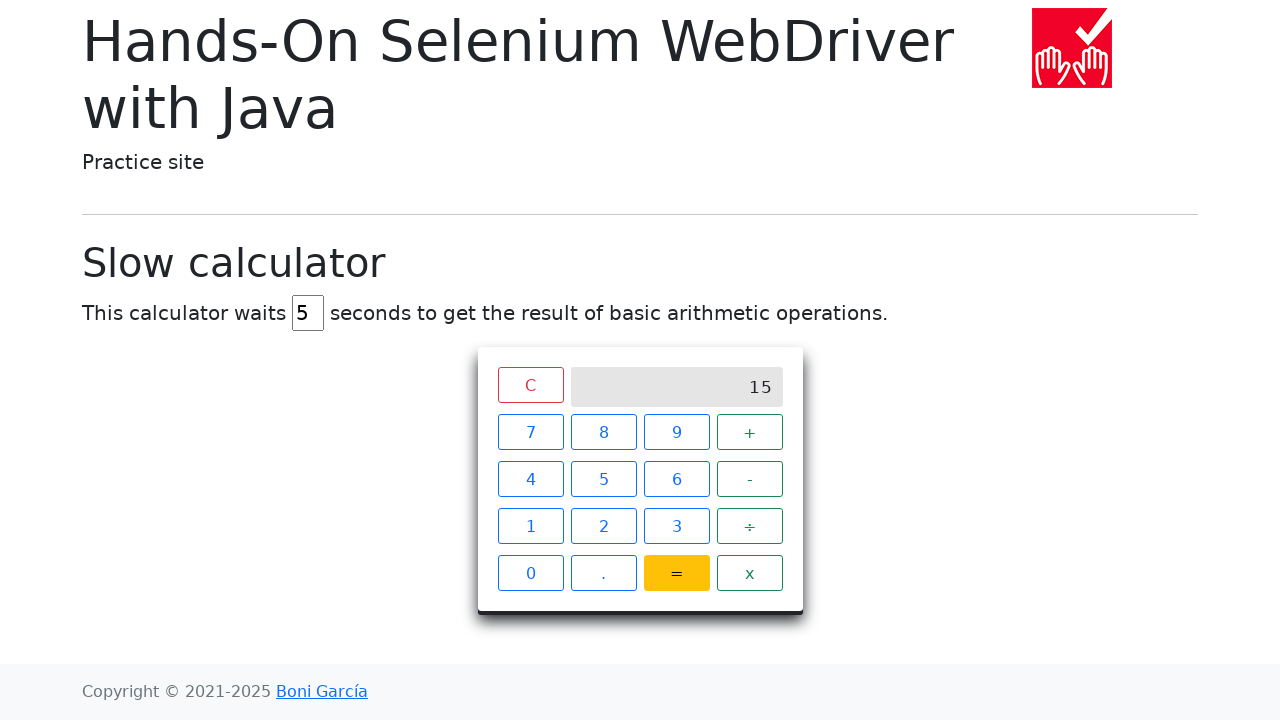